Tests navigation and button clicking using XPath selectors, first clicking a header link then clicking a login button

Starting URL: https://katalon-demo-cura.herokuapp.com/

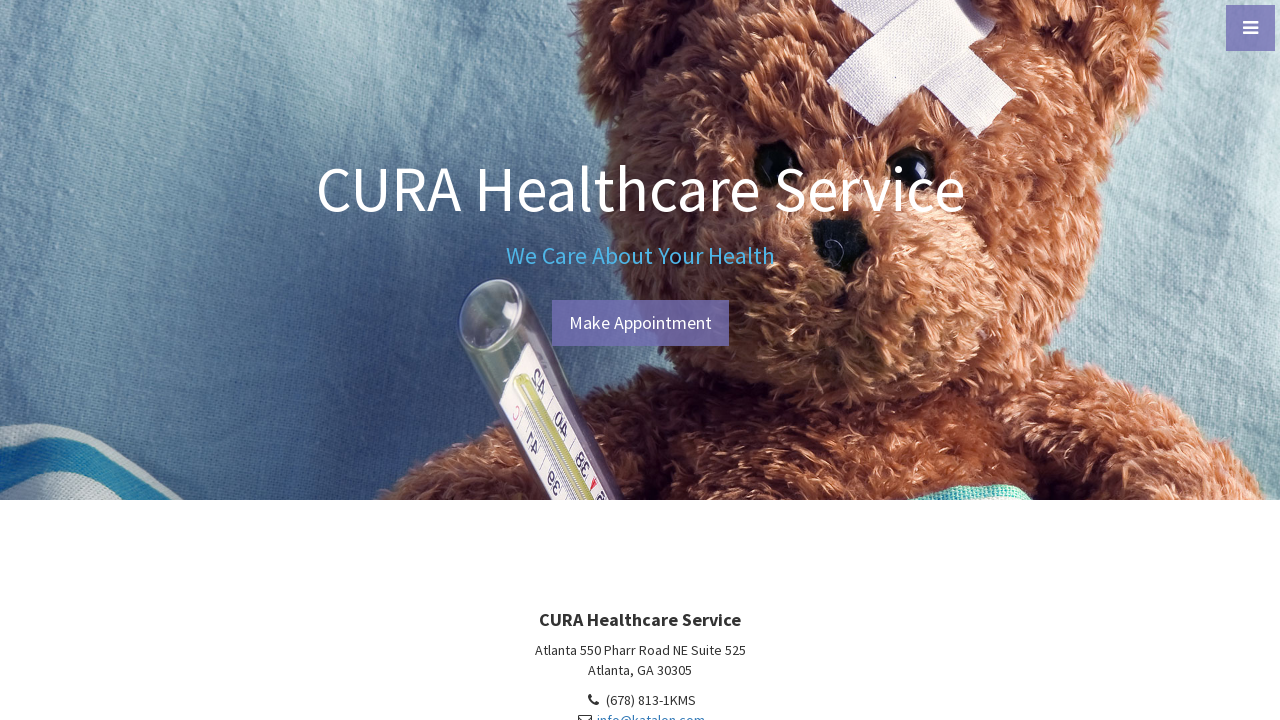

Clicked header link using absolute XPath at (640, 323) on xpath=/html/body/header/div/a
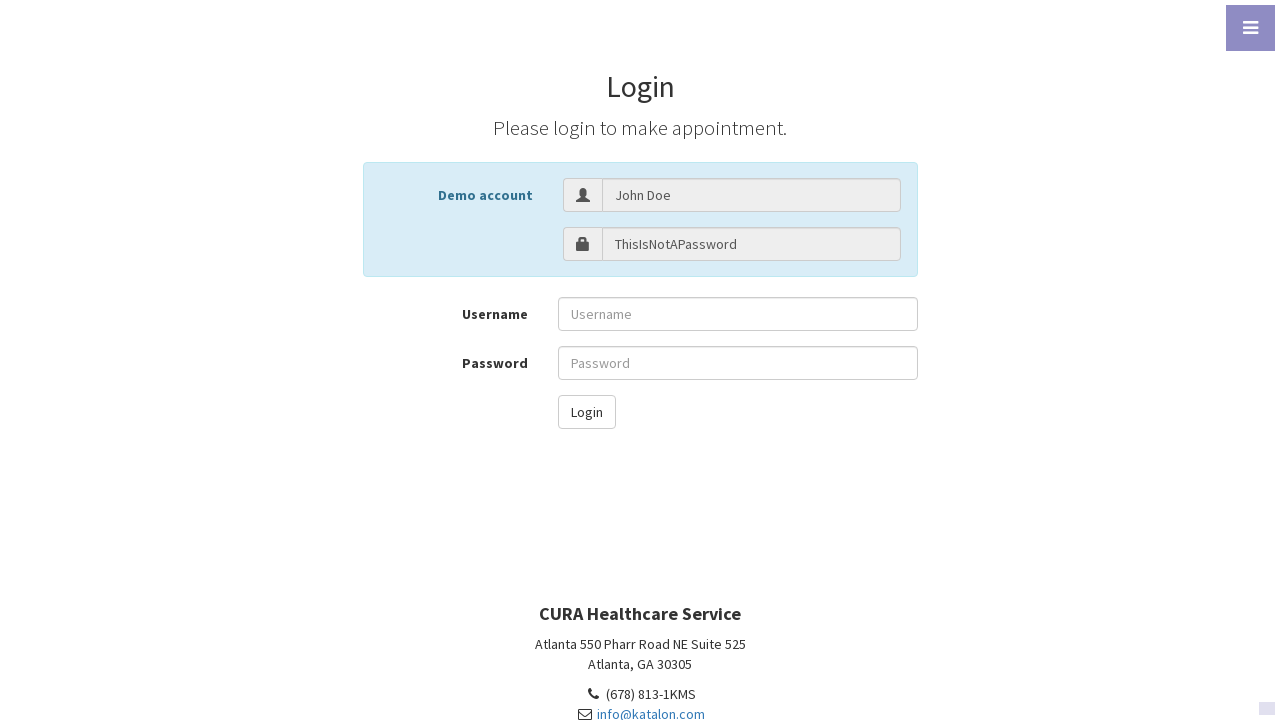

Clicked login button using relative XPath at (586, 412) on xpath=//button[@id='btn-login']
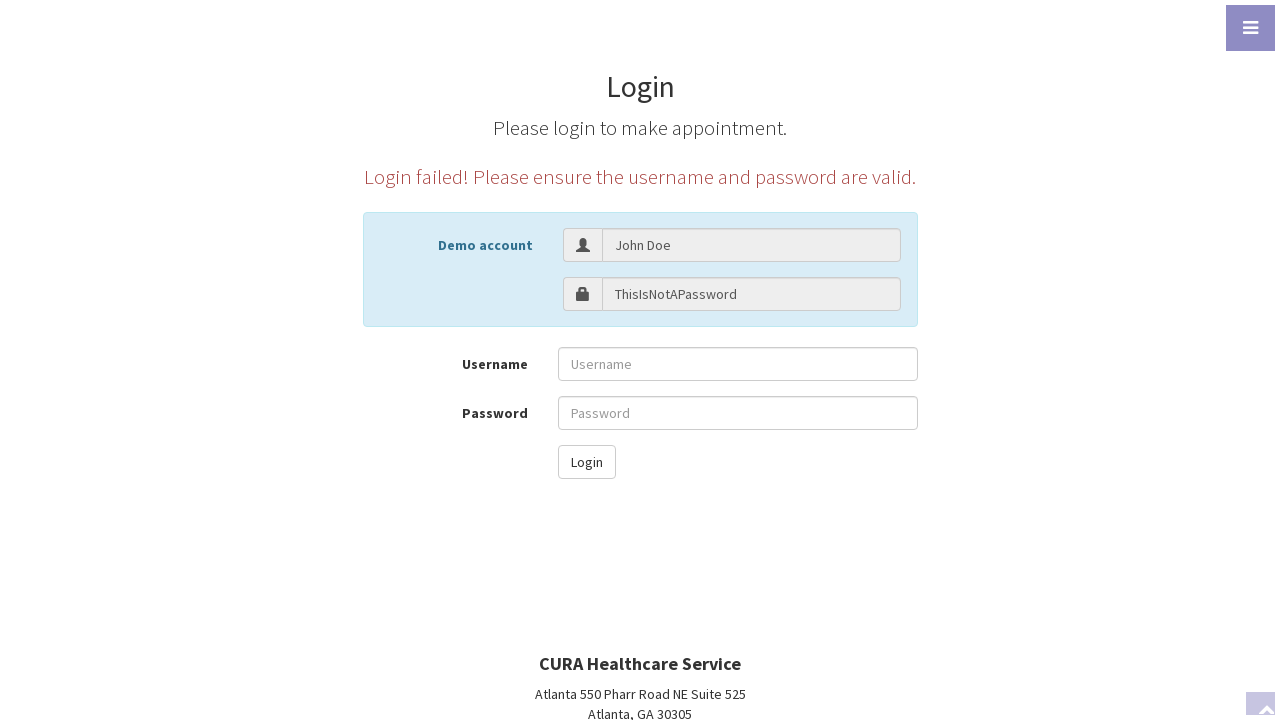

Verified navigation to login page
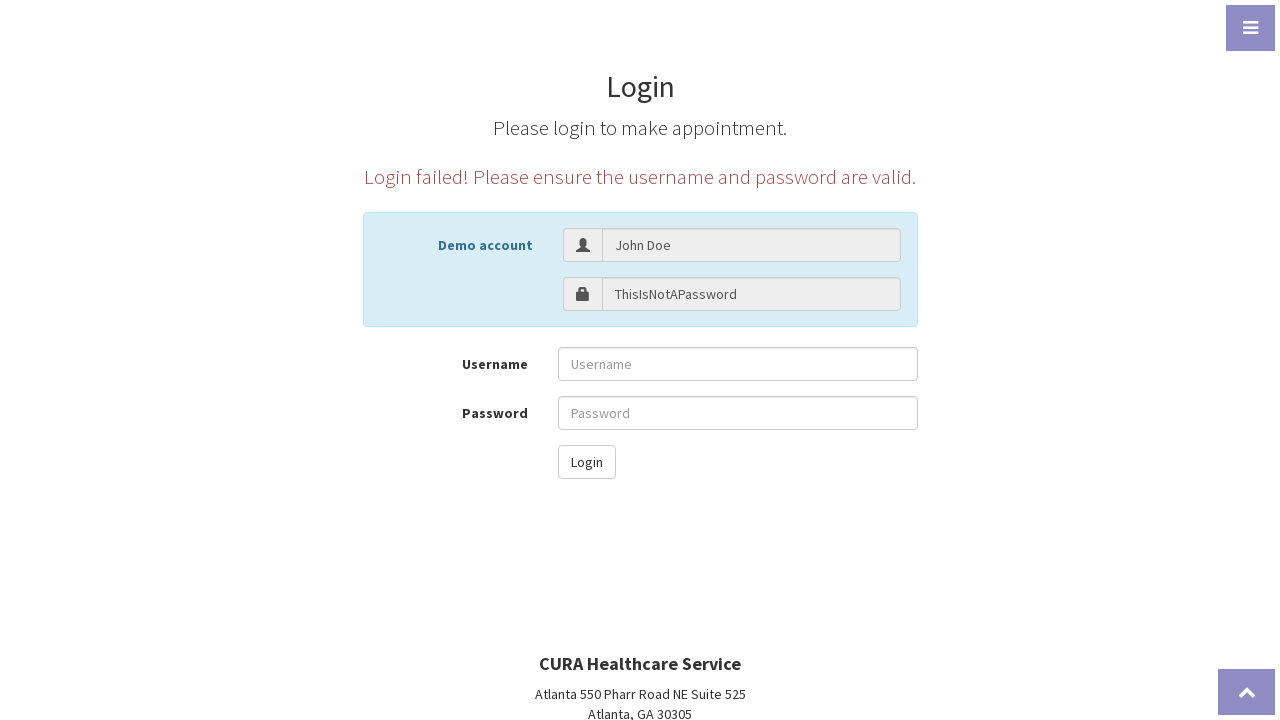

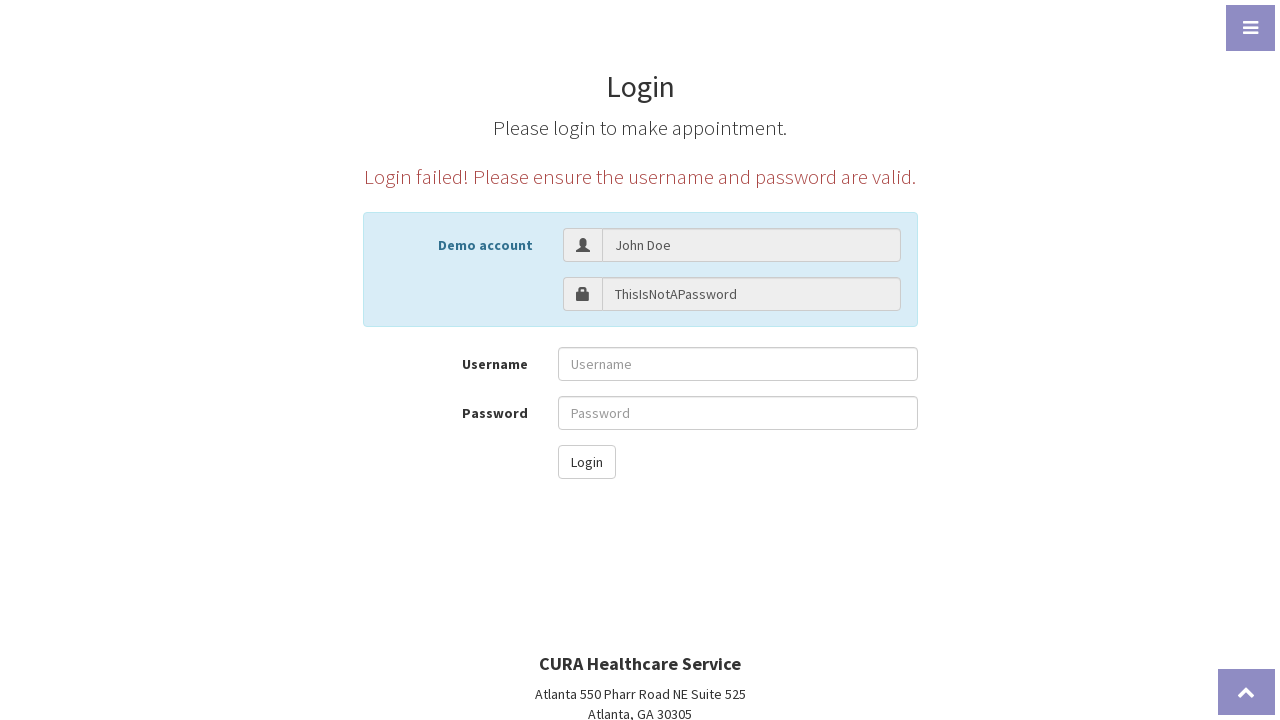